Checks if the main slideshow image on the homepage is properly displayed and loaded

Starting URL: https://www.ctomsinc.com/

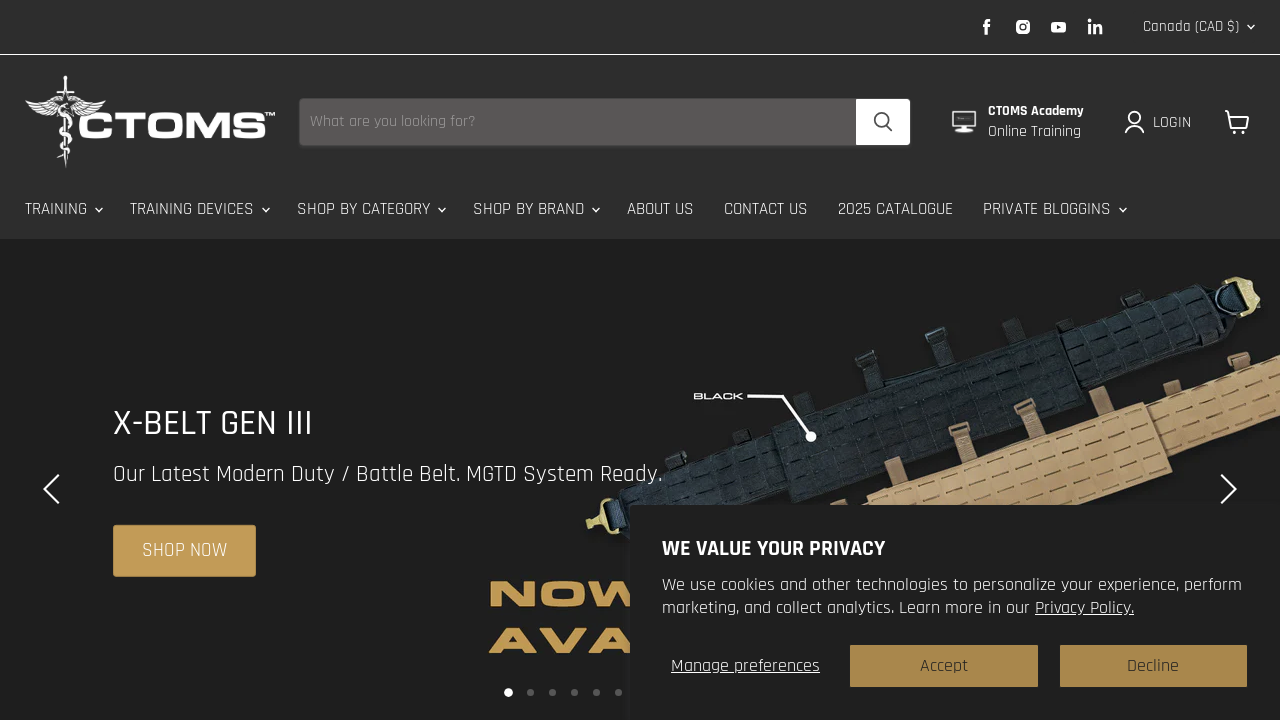

Navigated to CTOMS Inc homepage
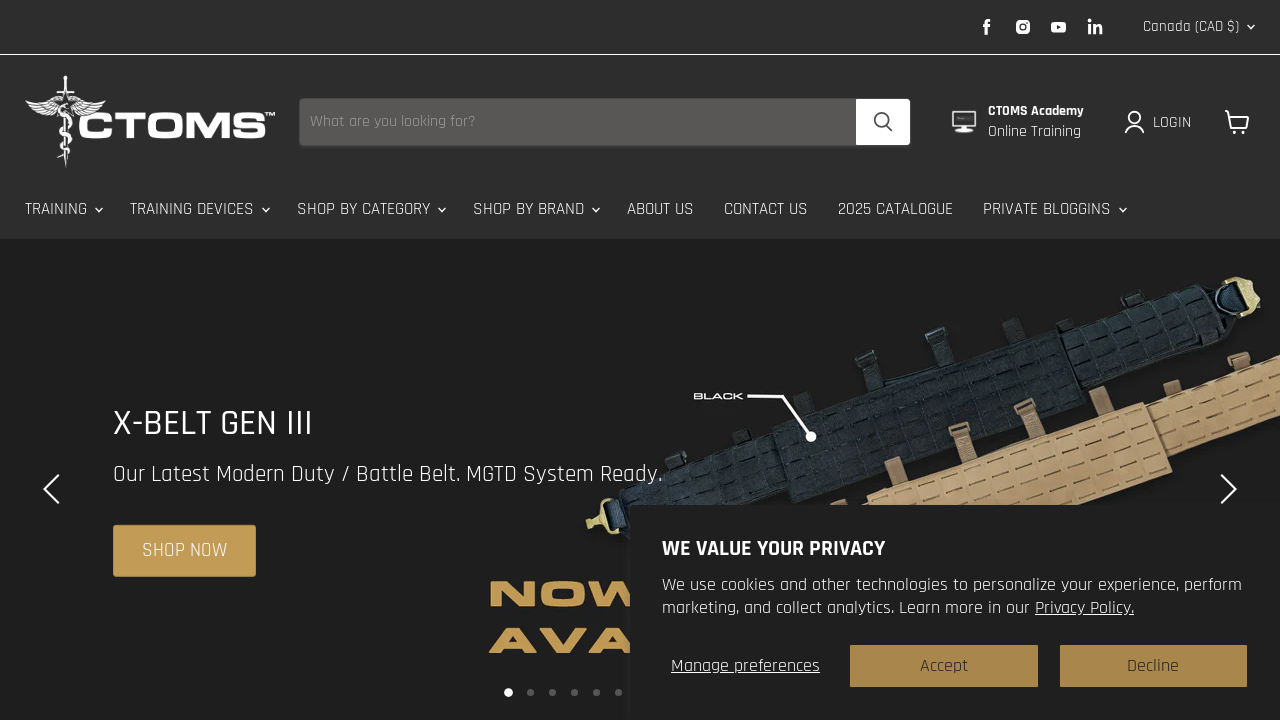

Located main slideshow image element
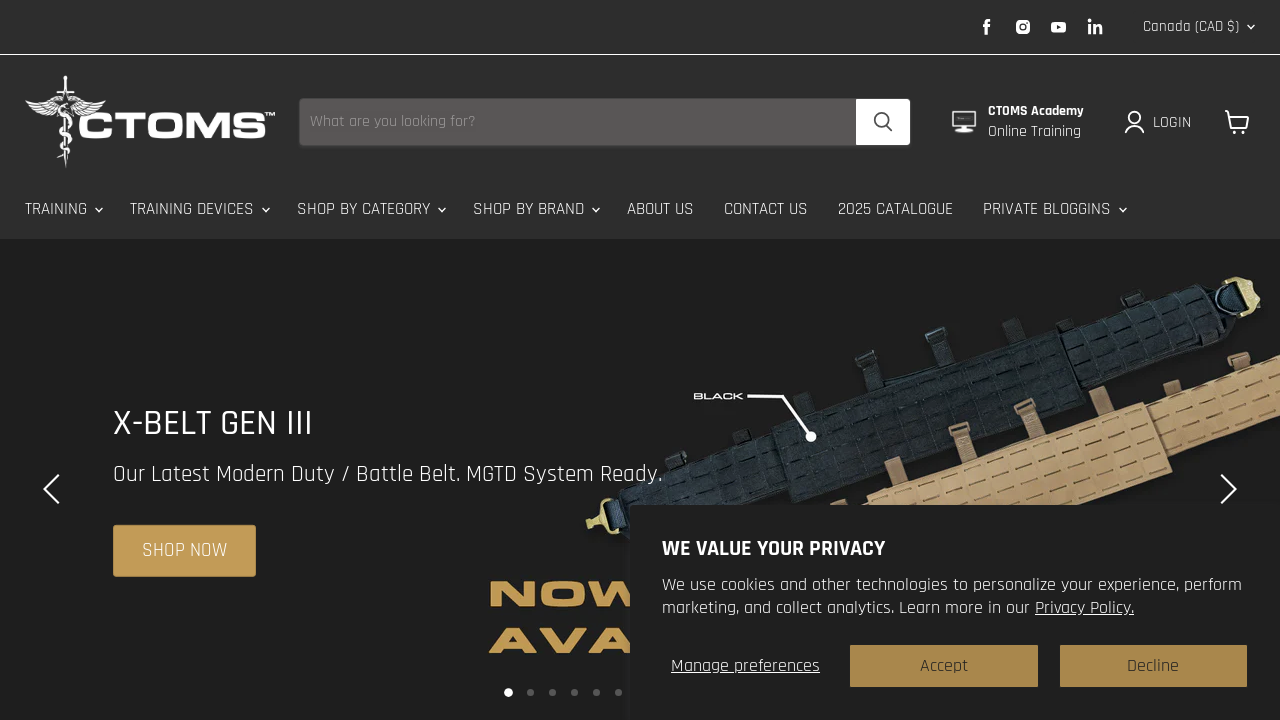

Waited for slideshow image to become visible
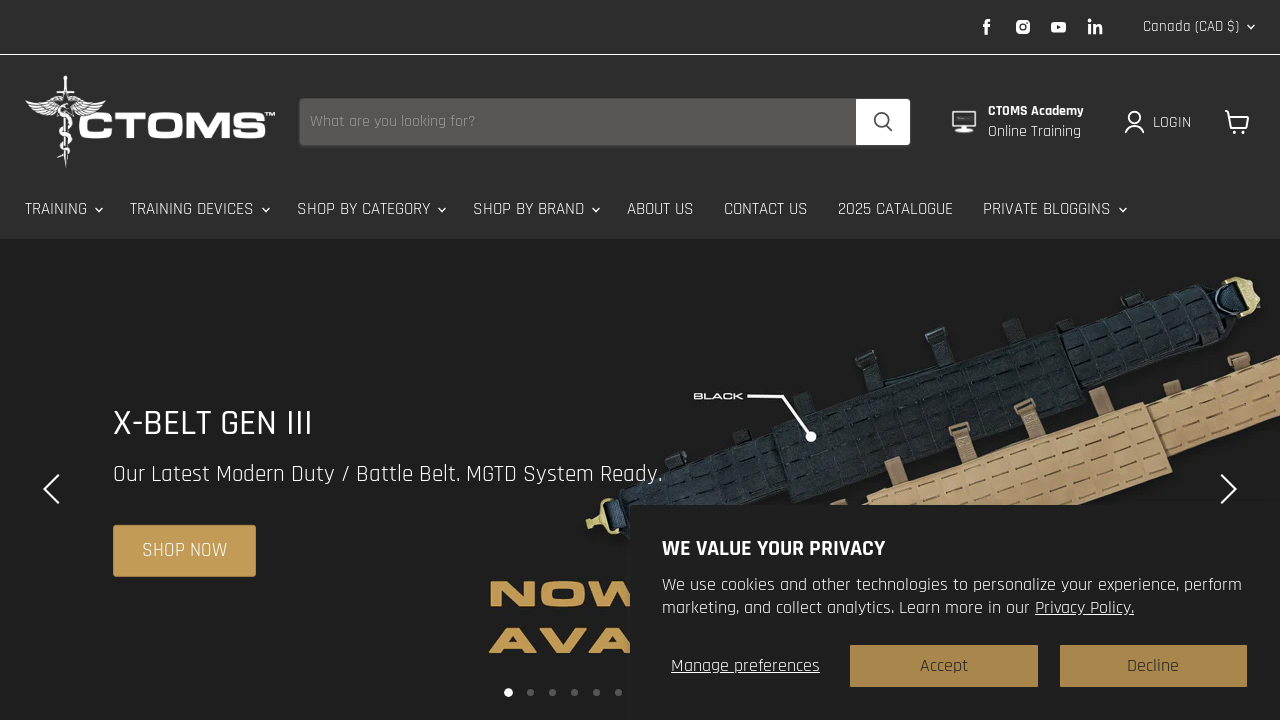

Evaluated image loading status via JavaScript
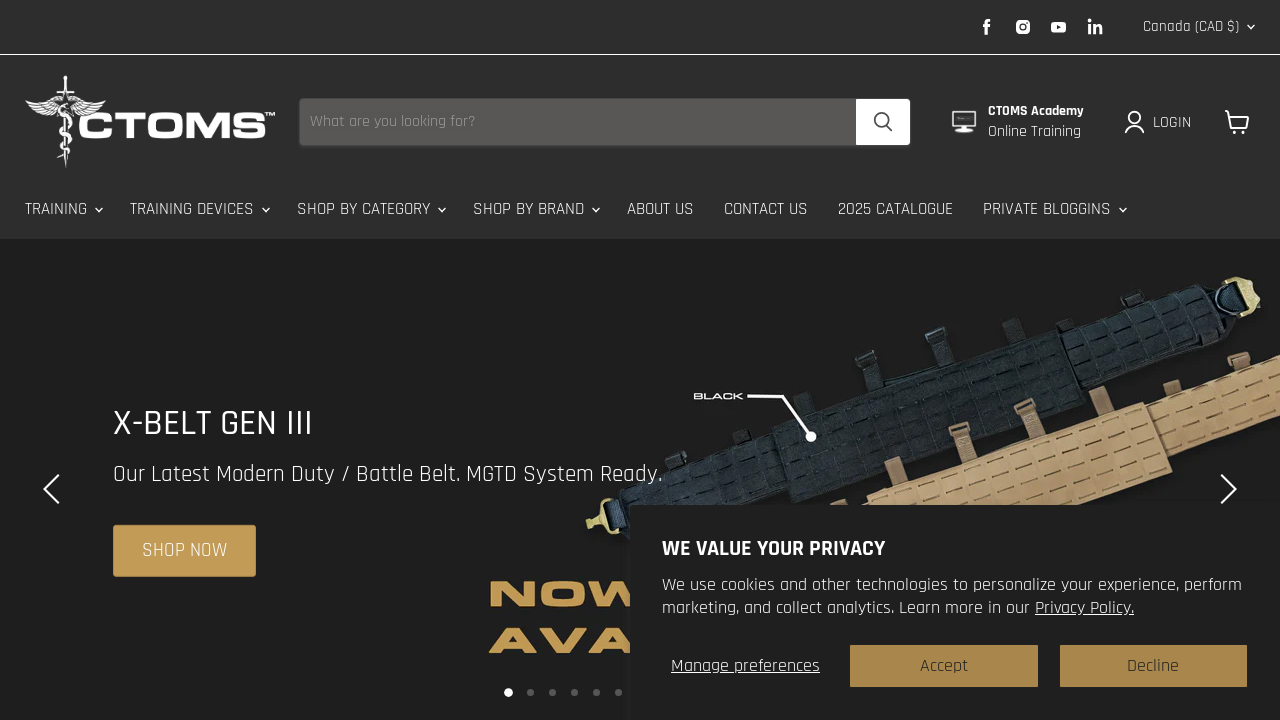

Image is properly loaded and displayed
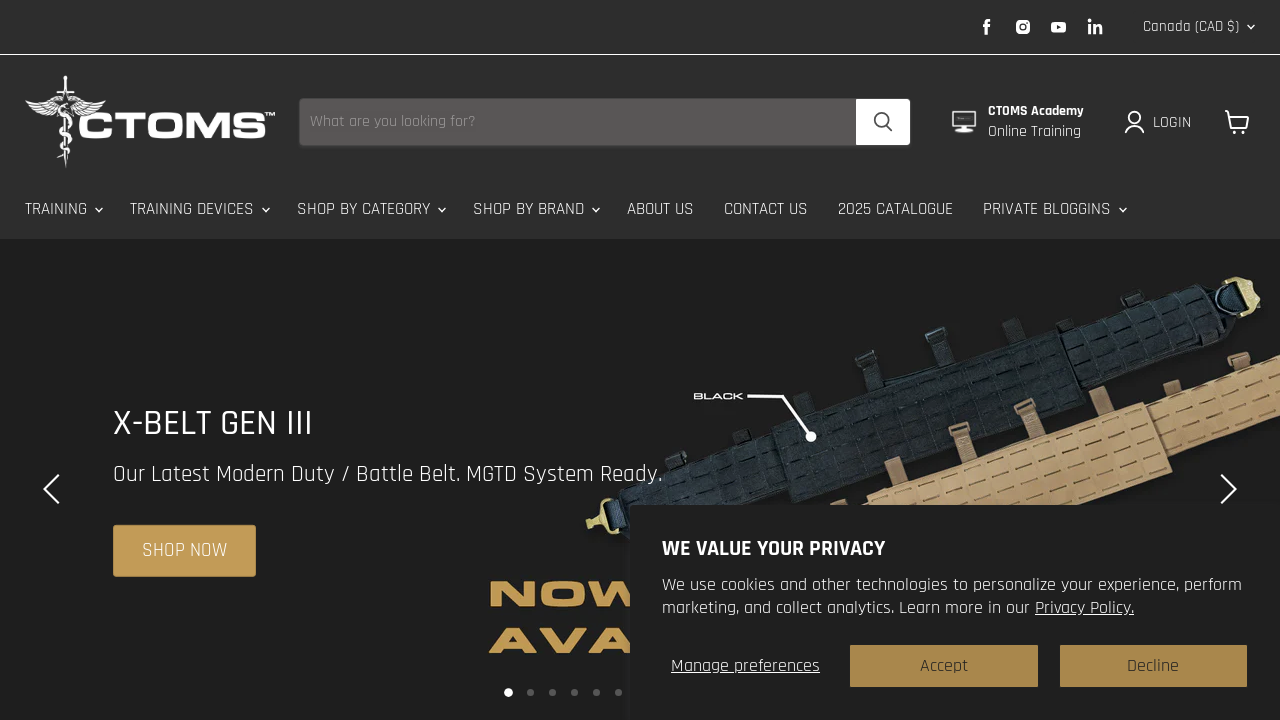

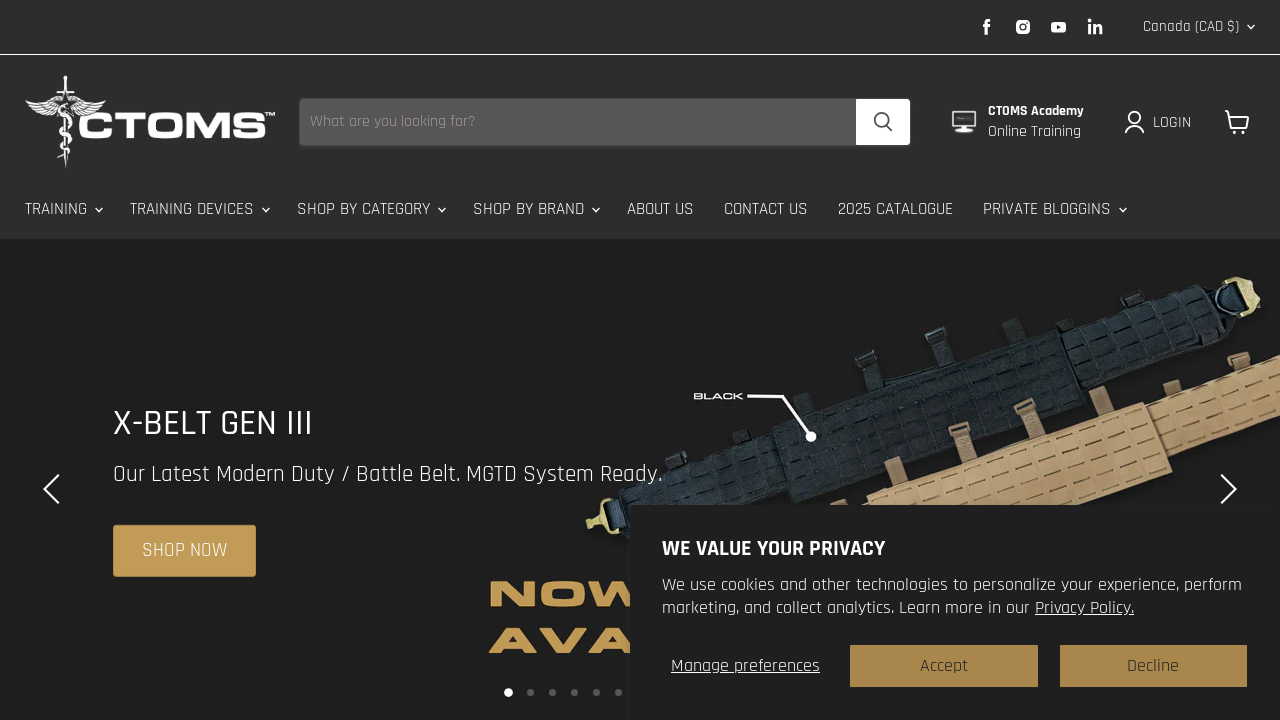